Tests that new items are appended to the bottom of the list by creating 3 todos and verifying the count

Starting URL: https://demo.playwright.dev/todomvc

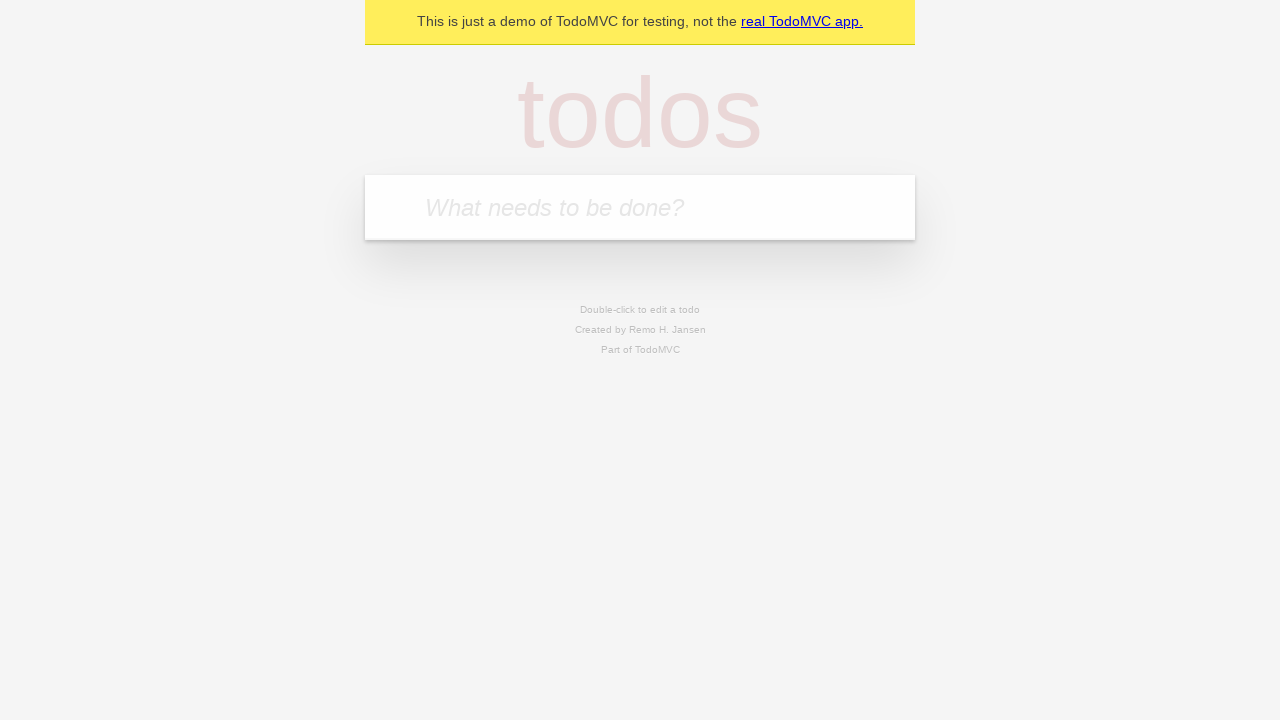

Filled todo input with 'buy some cheese' on internal:attr=[placeholder="What needs to be done?"i]
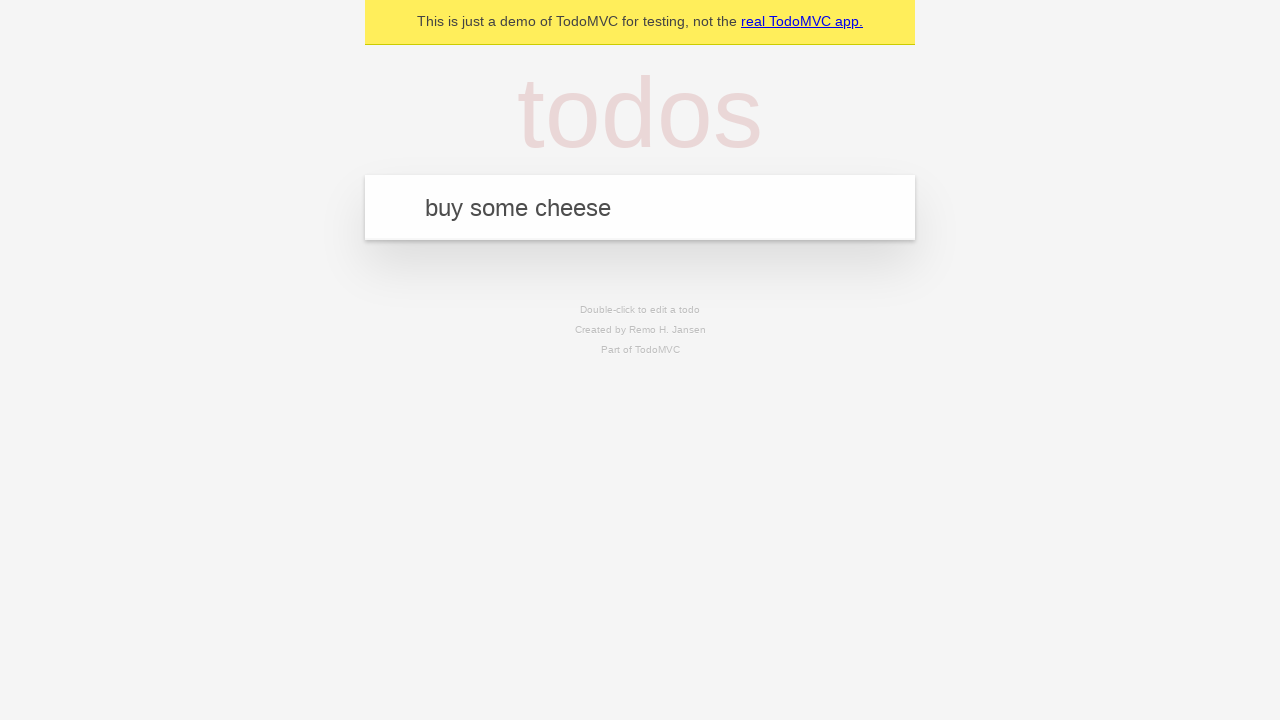

Pressed Enter to create first todo on internal:attr=[placeholder="What needs to be done?"i]
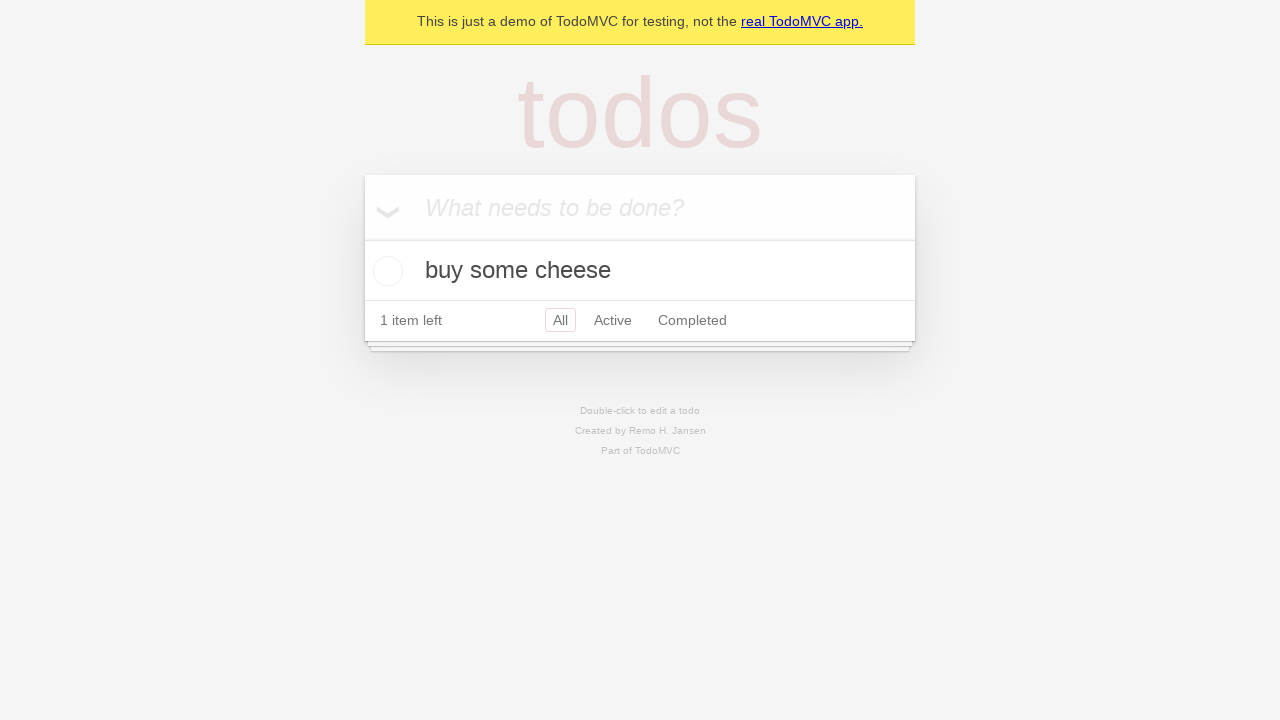

Filled todo input with 'feed the cat' on internal:attr=[placeholder="What needs to be done?"i]
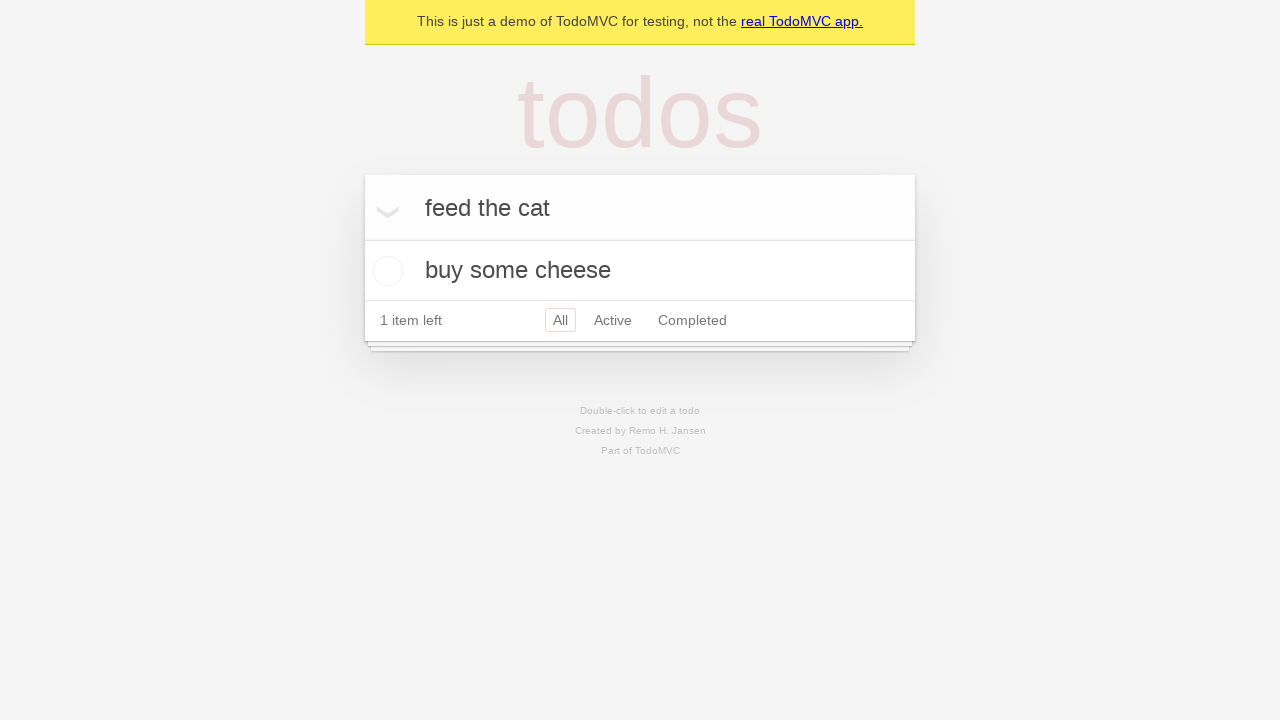

Pressed Enter to create second todo on internal:attr=[placeholder="What needs to be done?"i]
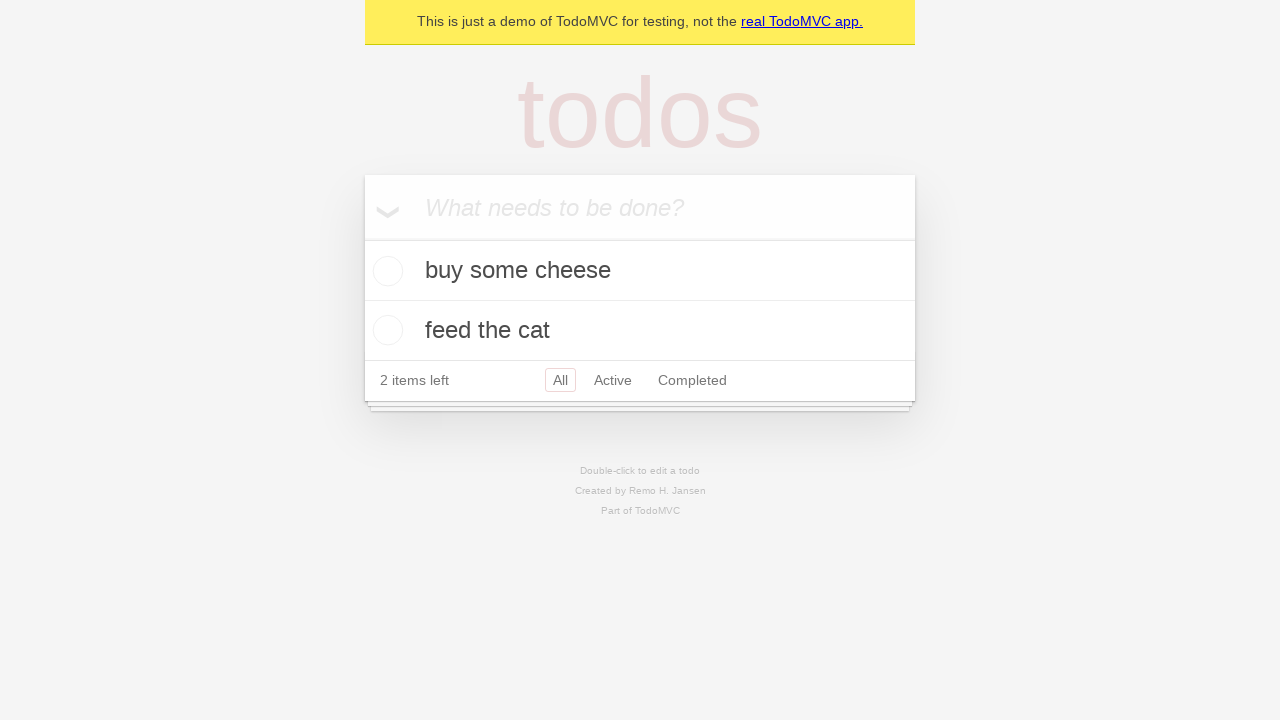

Filled todo input with 'book a doctors appointment' on internal:attr=[placeholder="What needs to be done?"i]
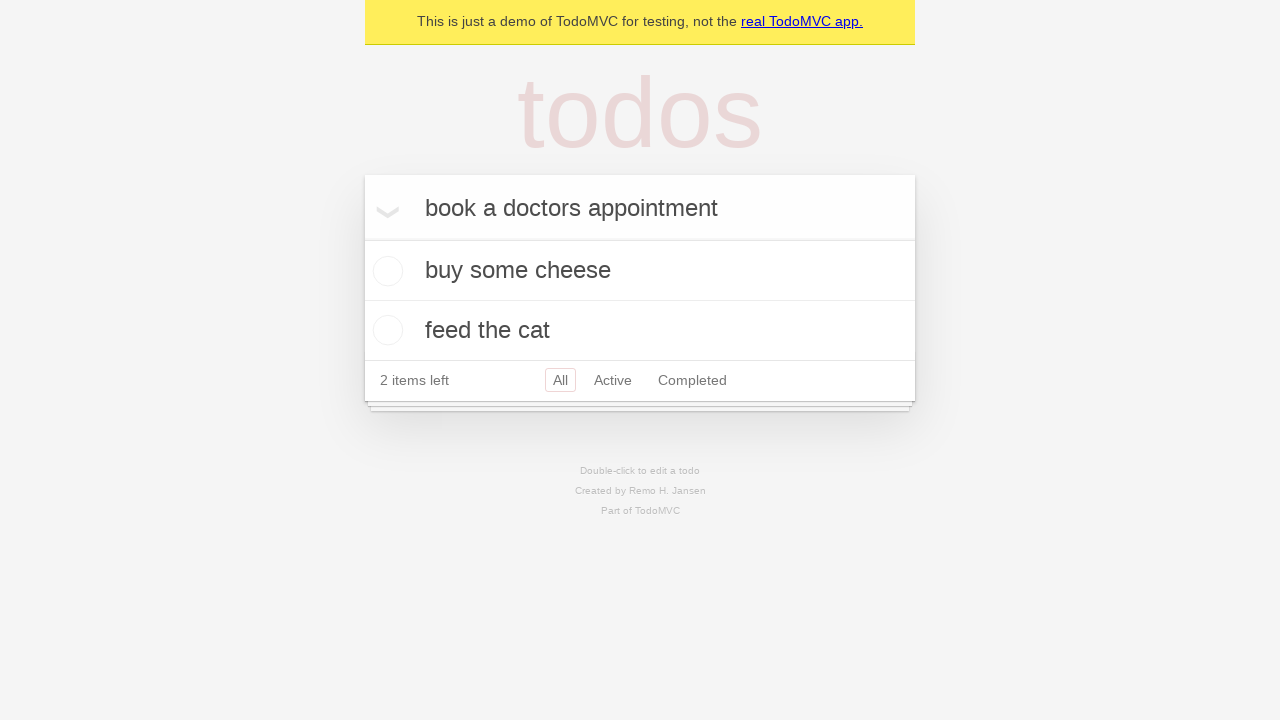

Pressed Enter to create third todo on internal:attr=[placeholder="What needs to be done?"i]
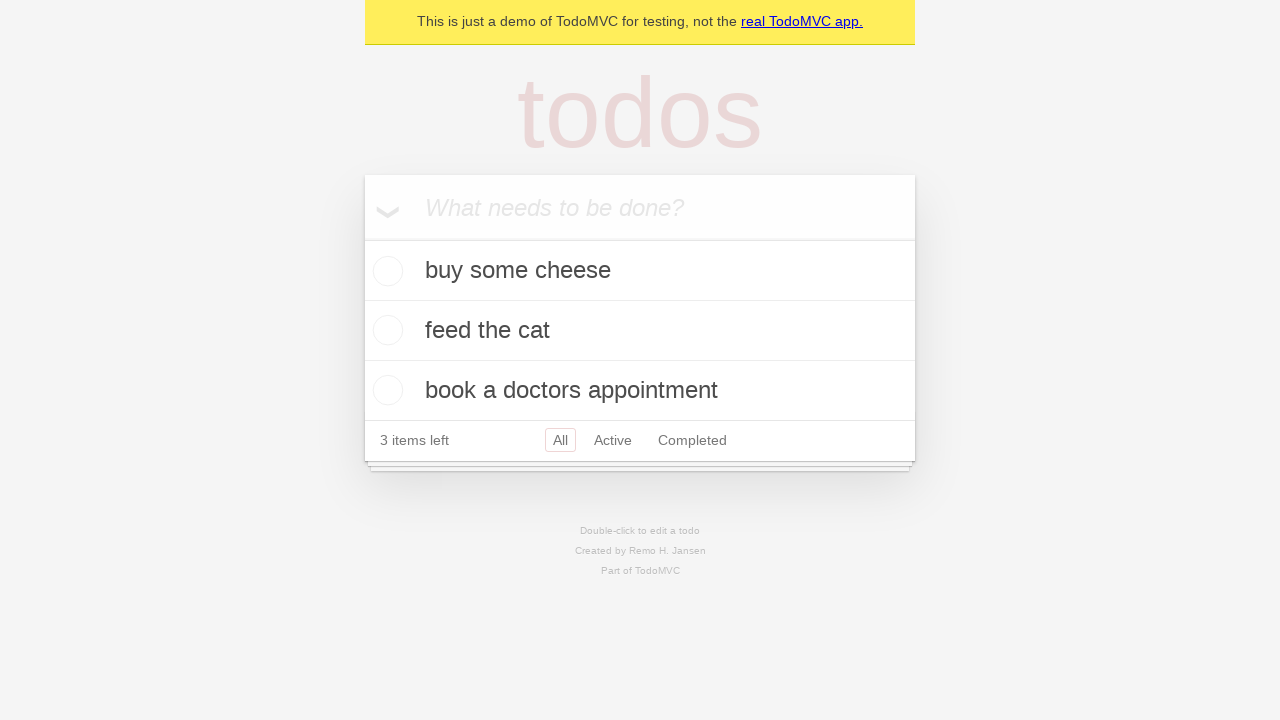

Todo count element loaded, all 3 todos created
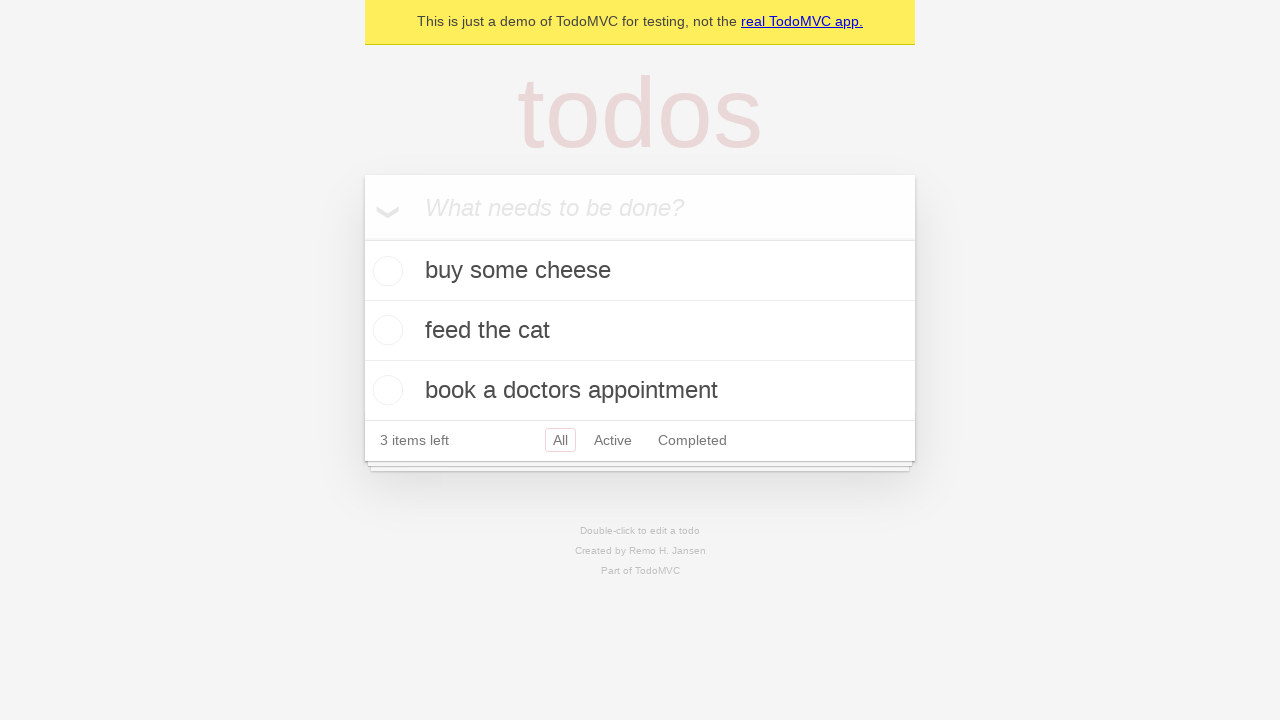

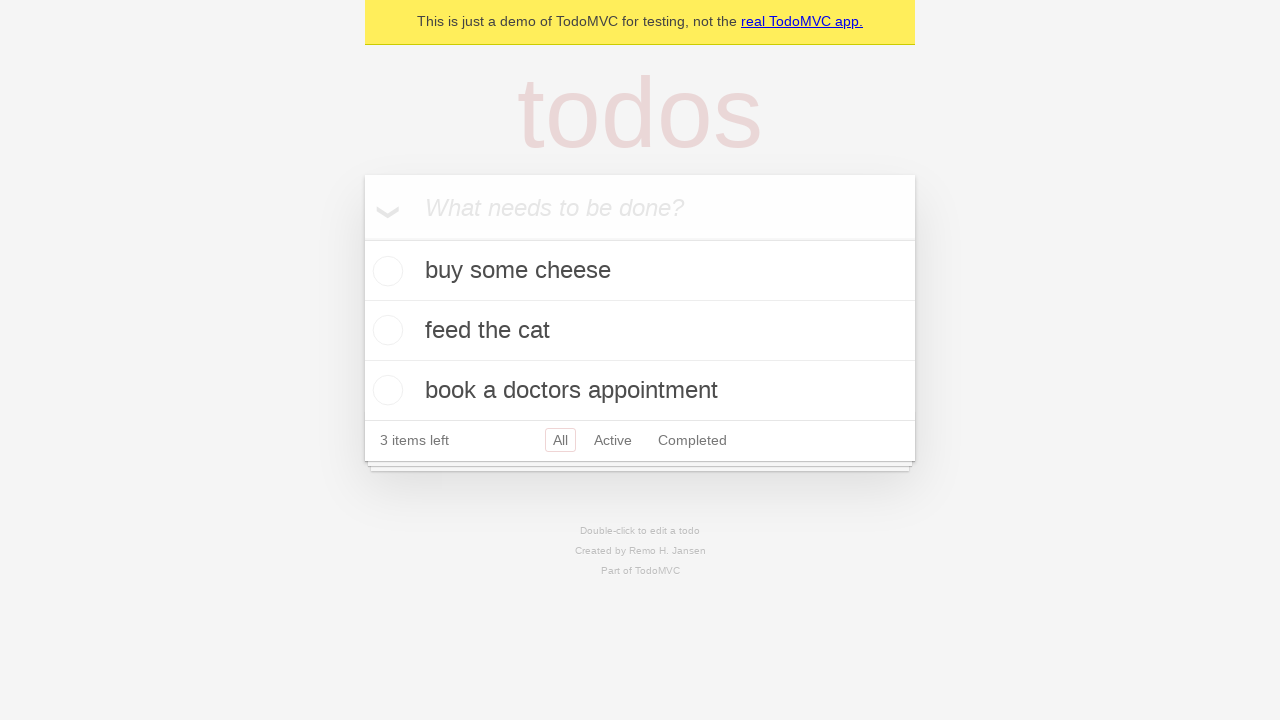